Simple test that navigates to wisequarter.com website and verifies the page loads successfully

Starting URL: https://www.wisequarter.com

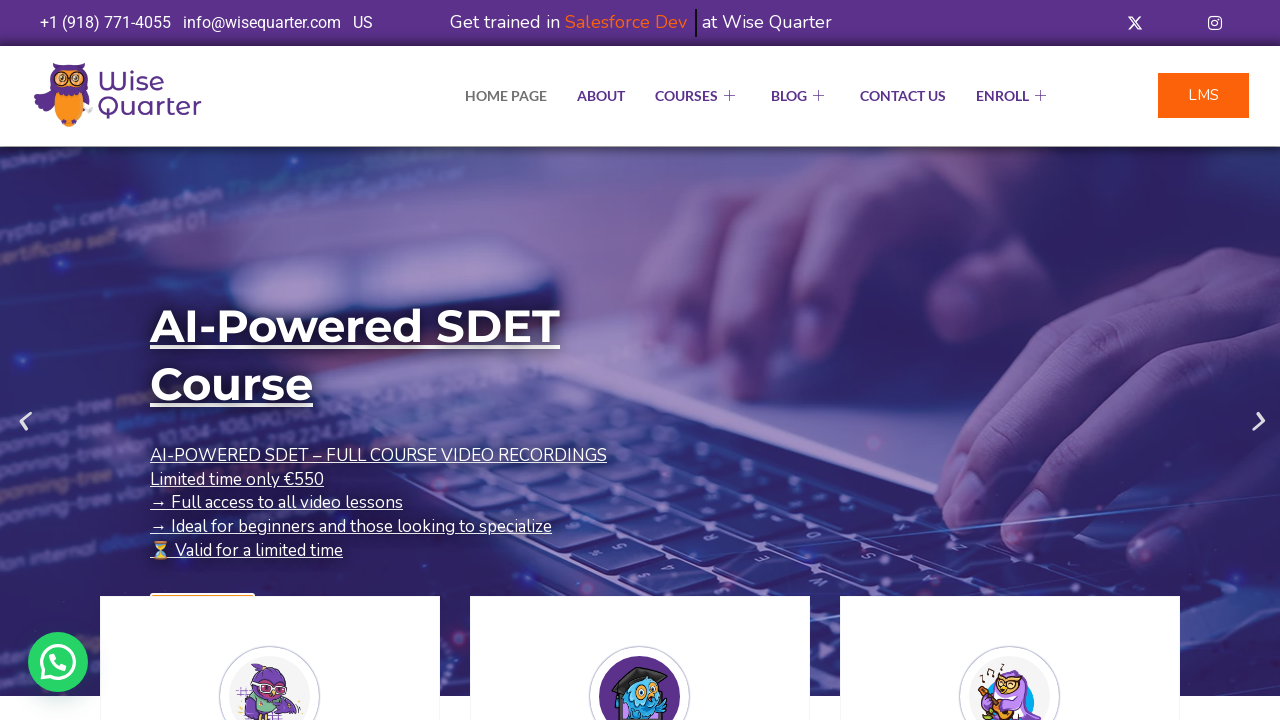

Waited for page DOM content to load
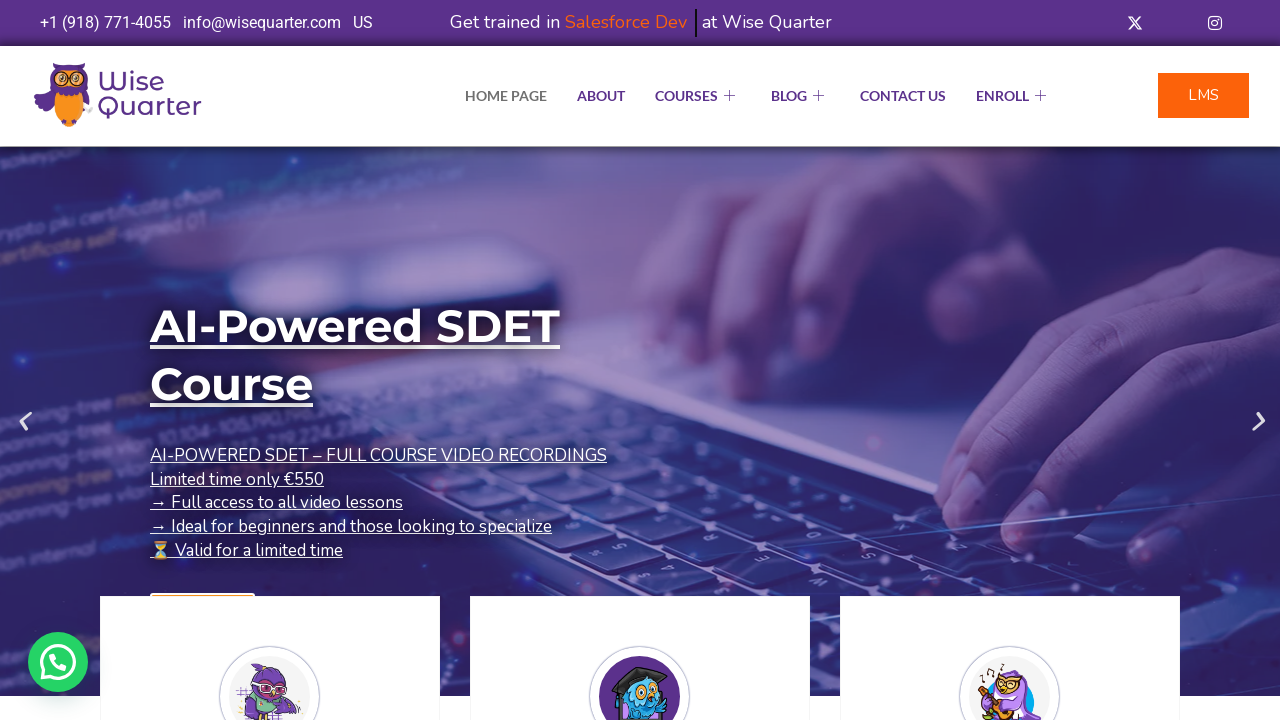

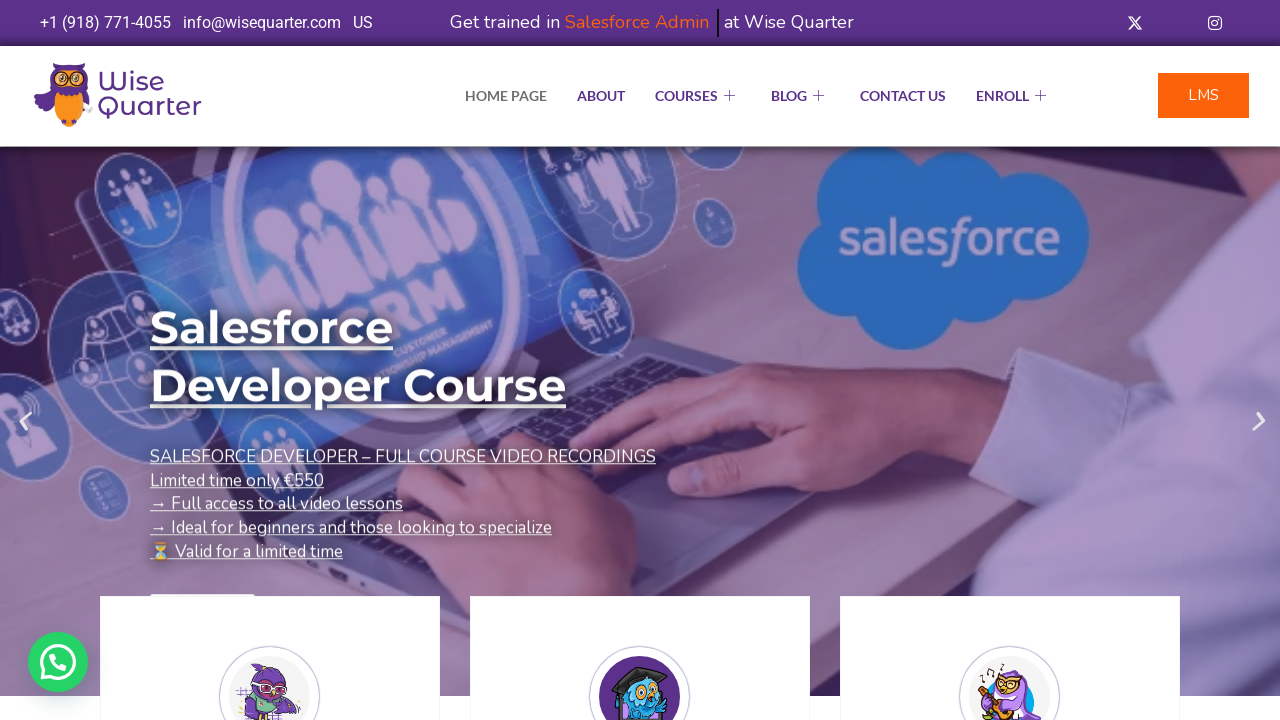